Tests the Knowledge Center dropdown menu by hovering over the Knowledge Center link and verifying that submenu items like 'Articles' and 'Events' become visible.

Starting URL: https://daviktapes.com/

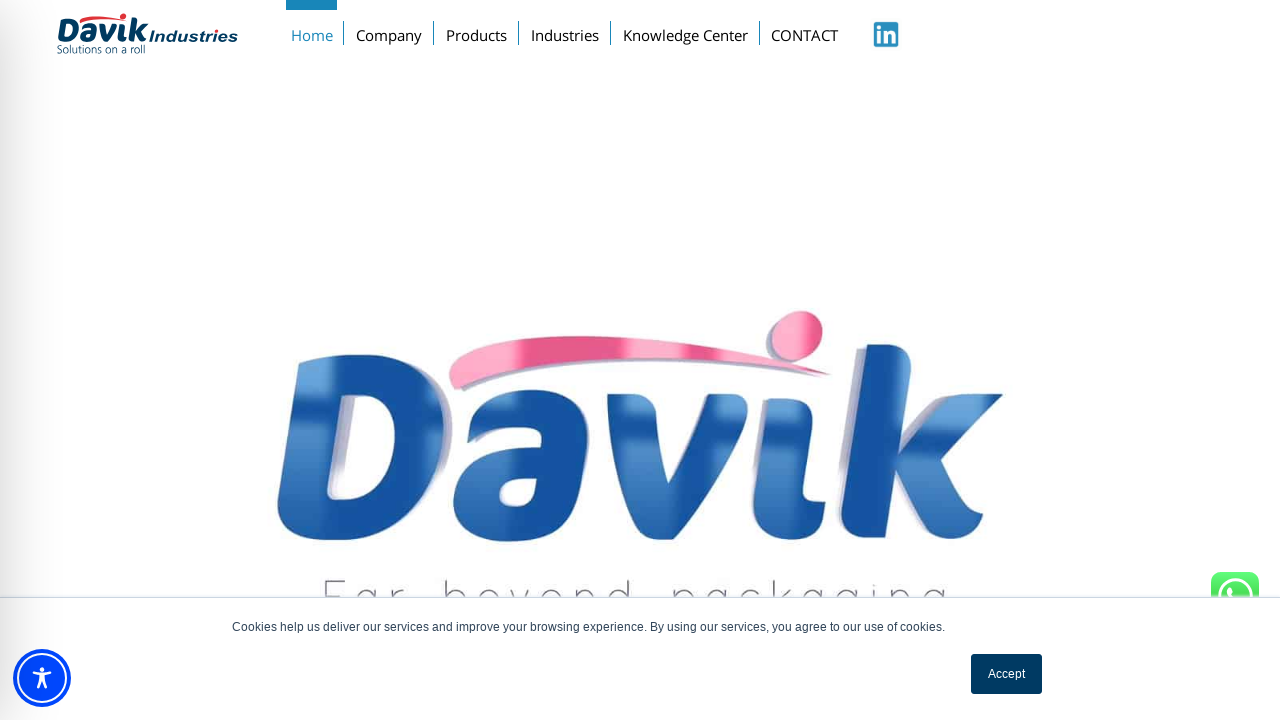

Hovered over Knowledge Center link to reveal dropdown menu at (685, 31) on xpath=//a[text()='Knowledge Center']
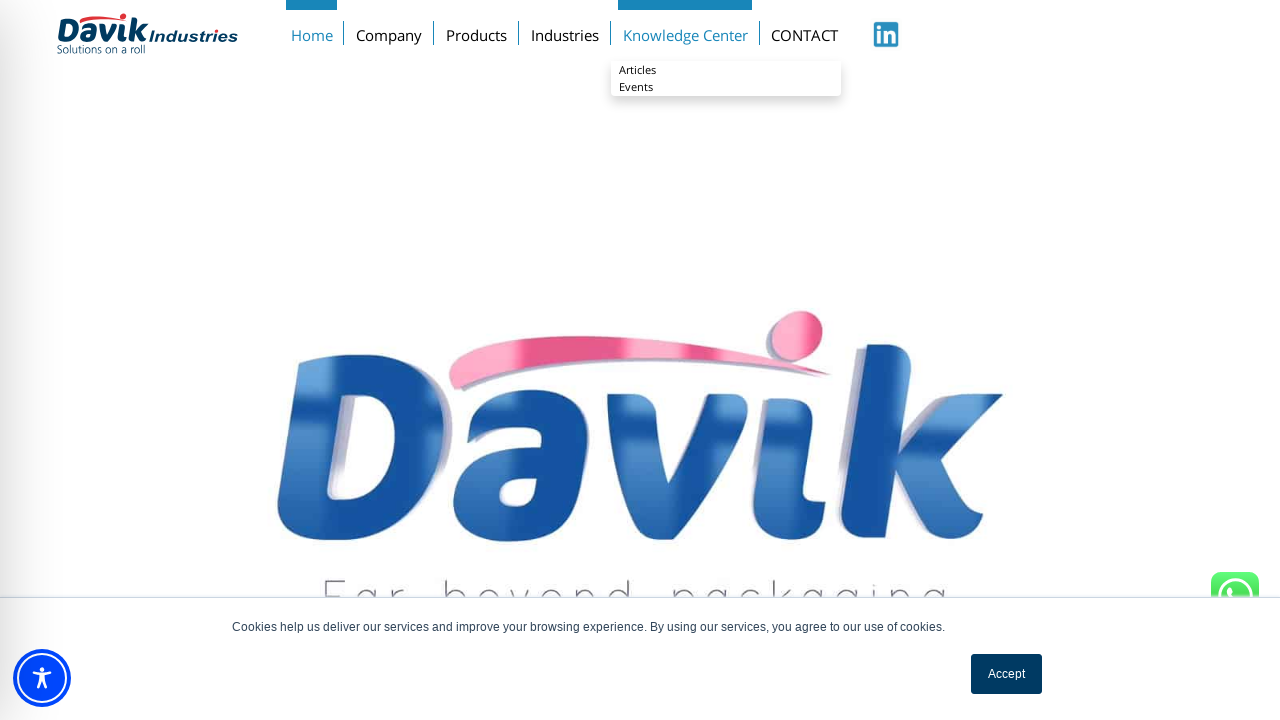

Articles submenu item became visible in Knowledge Center dropdown
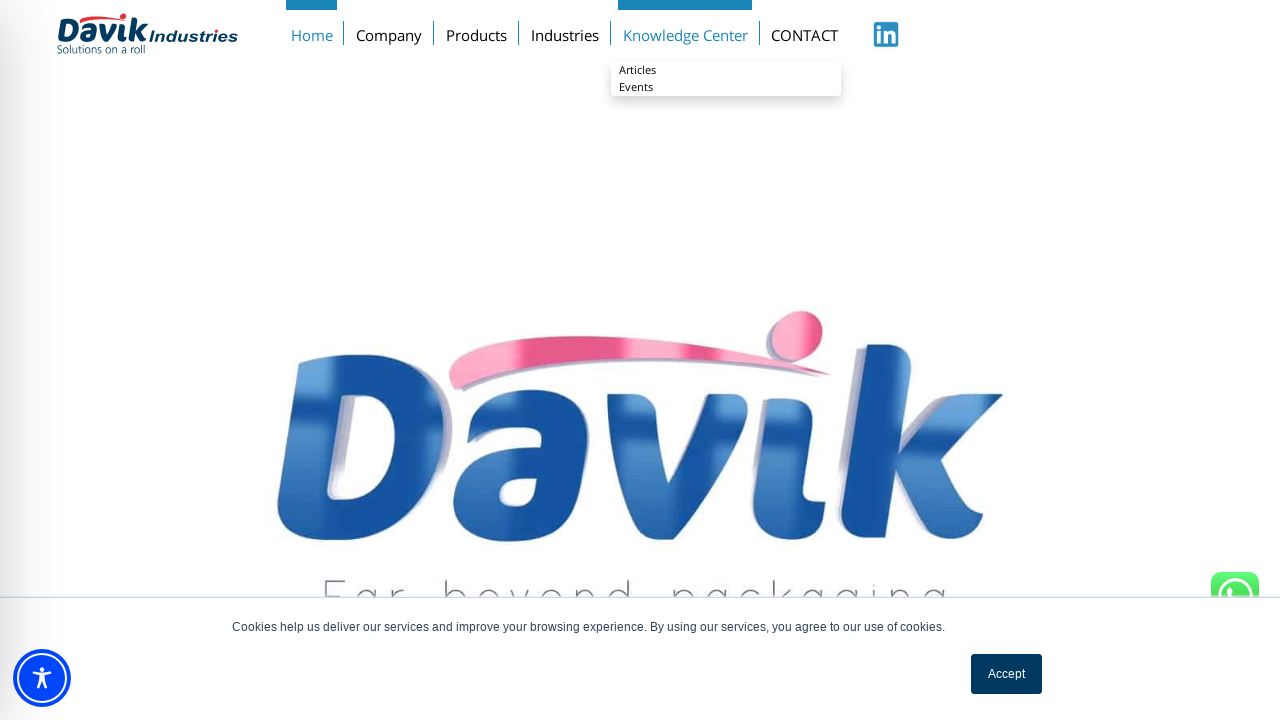

Events submenu item became visible in Knowledge Center dropdown
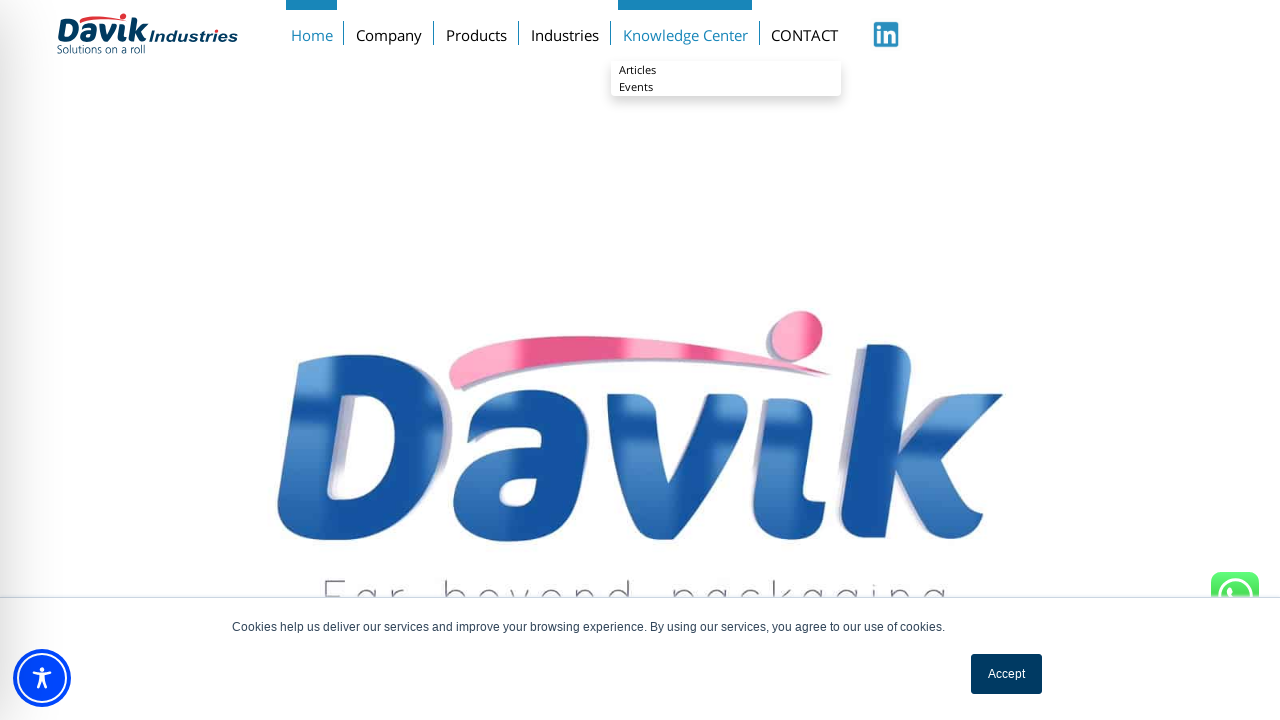

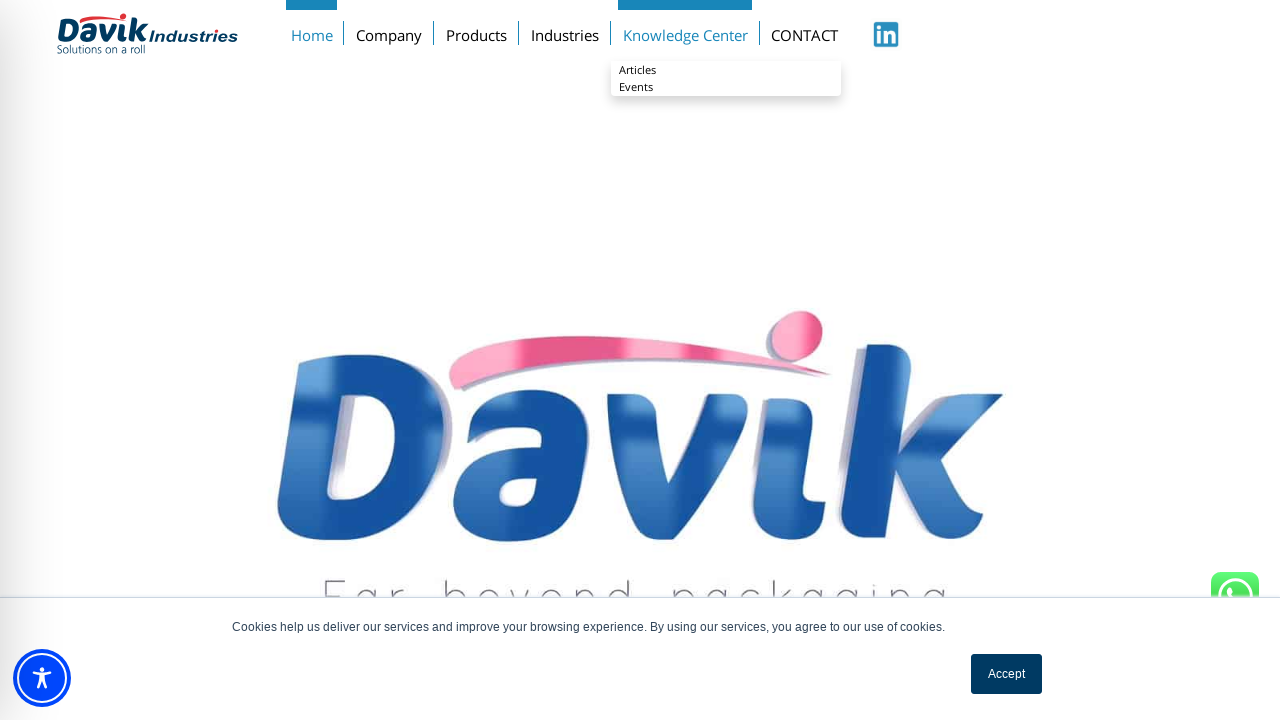